Tests dynamic loading functionality by clicking a start button and waiting for dynamically loaded content to appear

Starting URL: http://the-internet.herokuapp.com/dynamic_loading/2

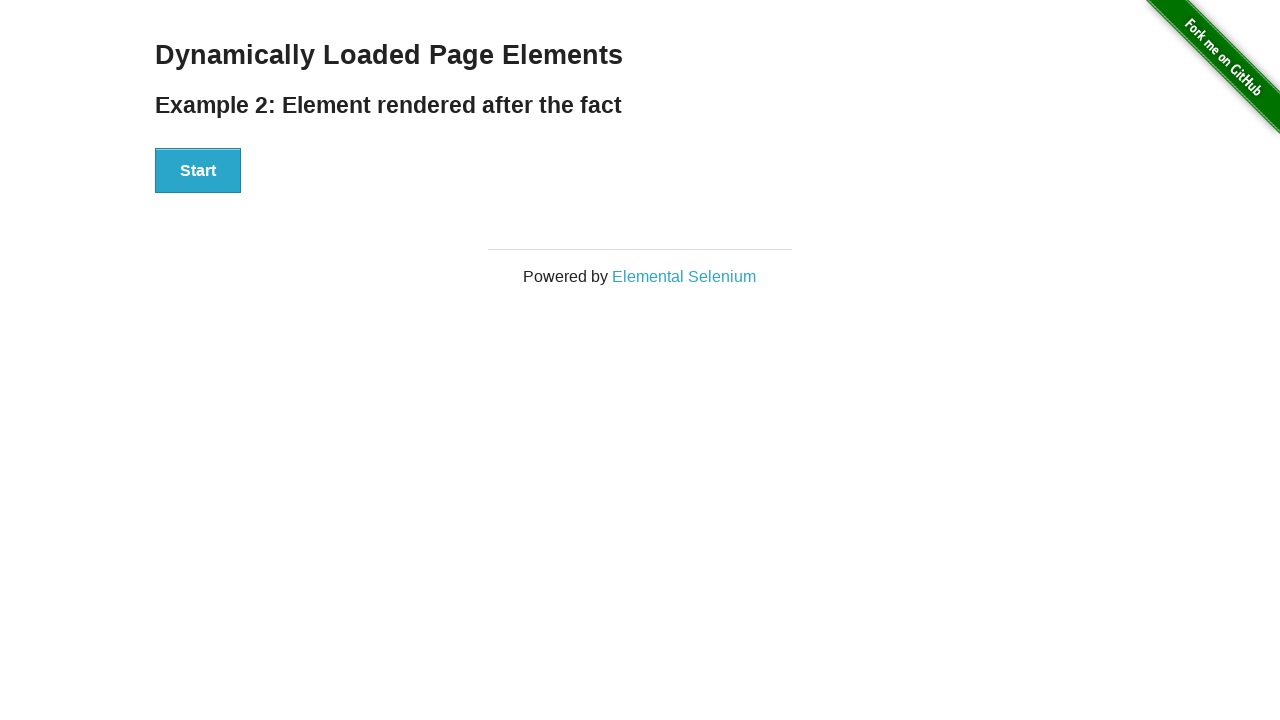

Clicked start button to trigger dynamic loading at (198, 171) on xpath=//*[@id="start"]/button
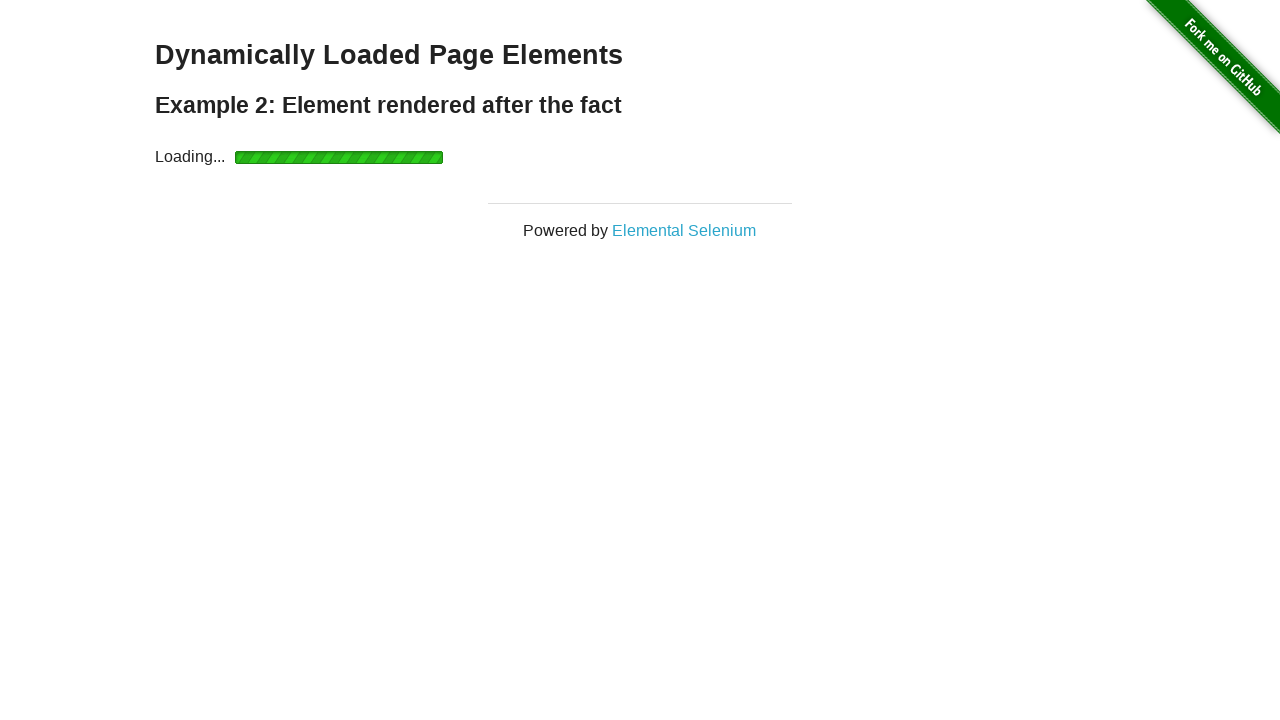

Dynamically loaded content appeared
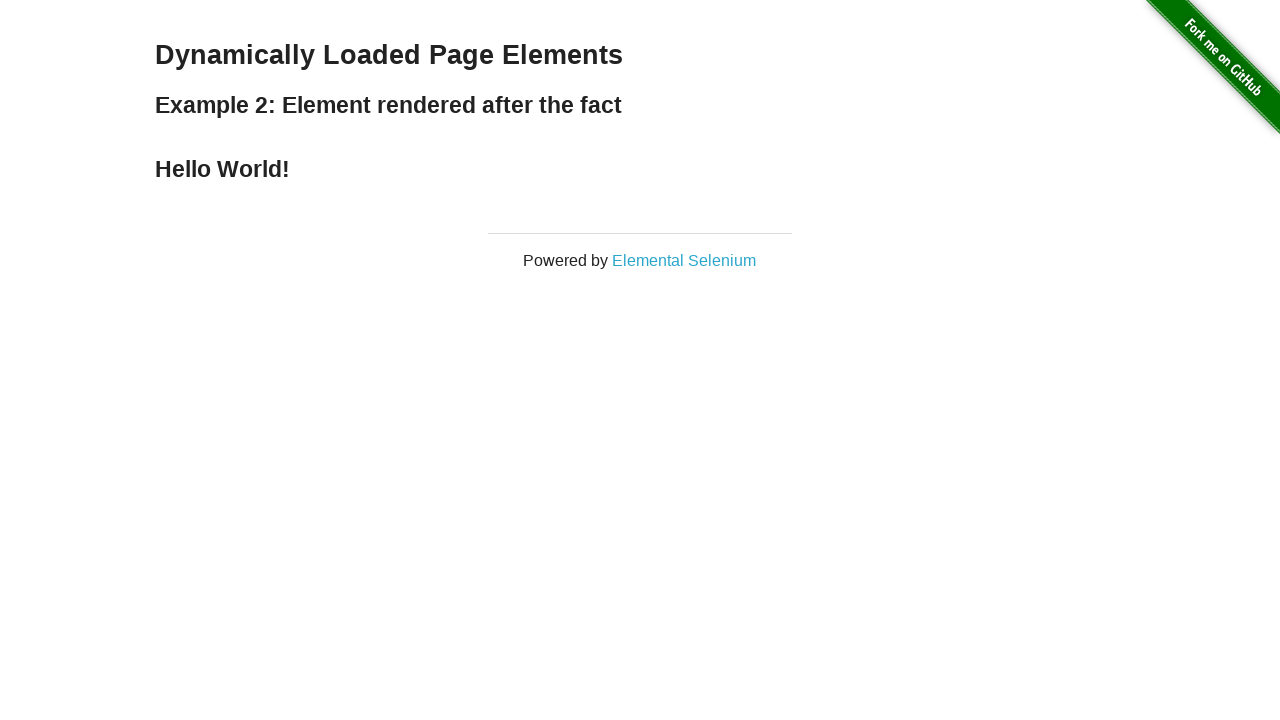

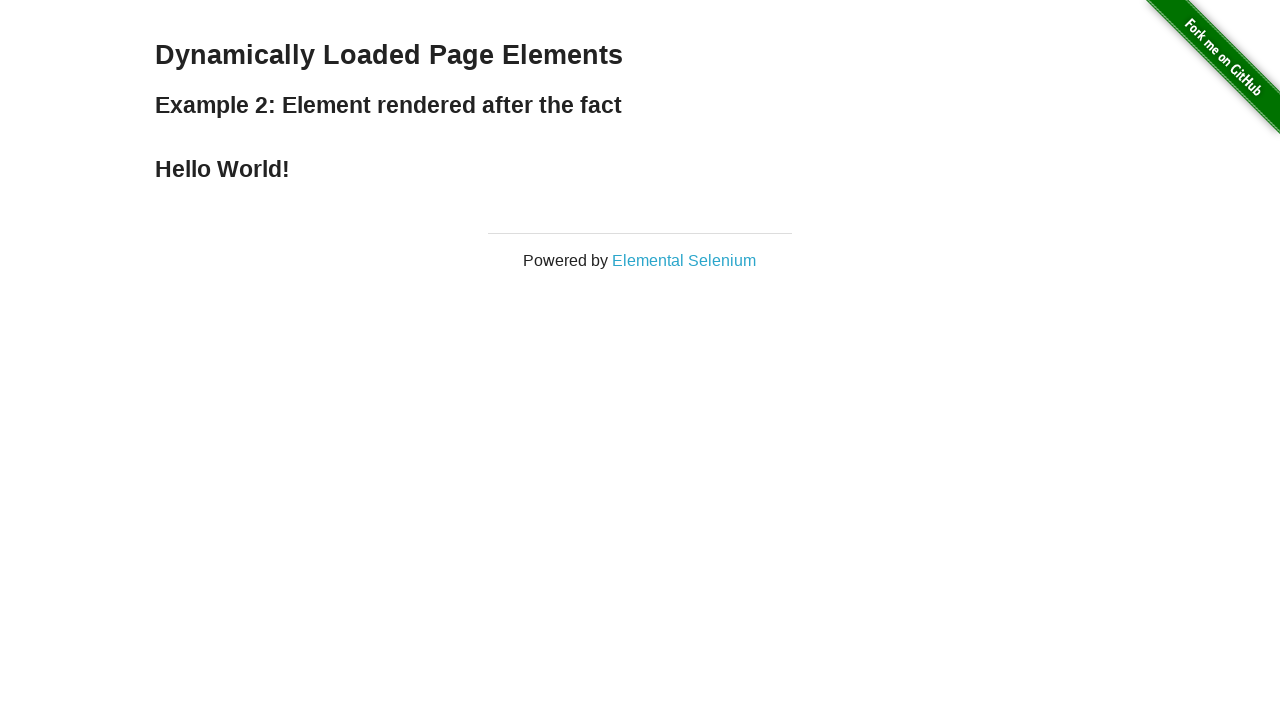